Tests login form validation by submitting only a password without a username and verifying that the appropriate error message "Username is required" is displayed.

Starting URL: https://www.saucedemo.com/

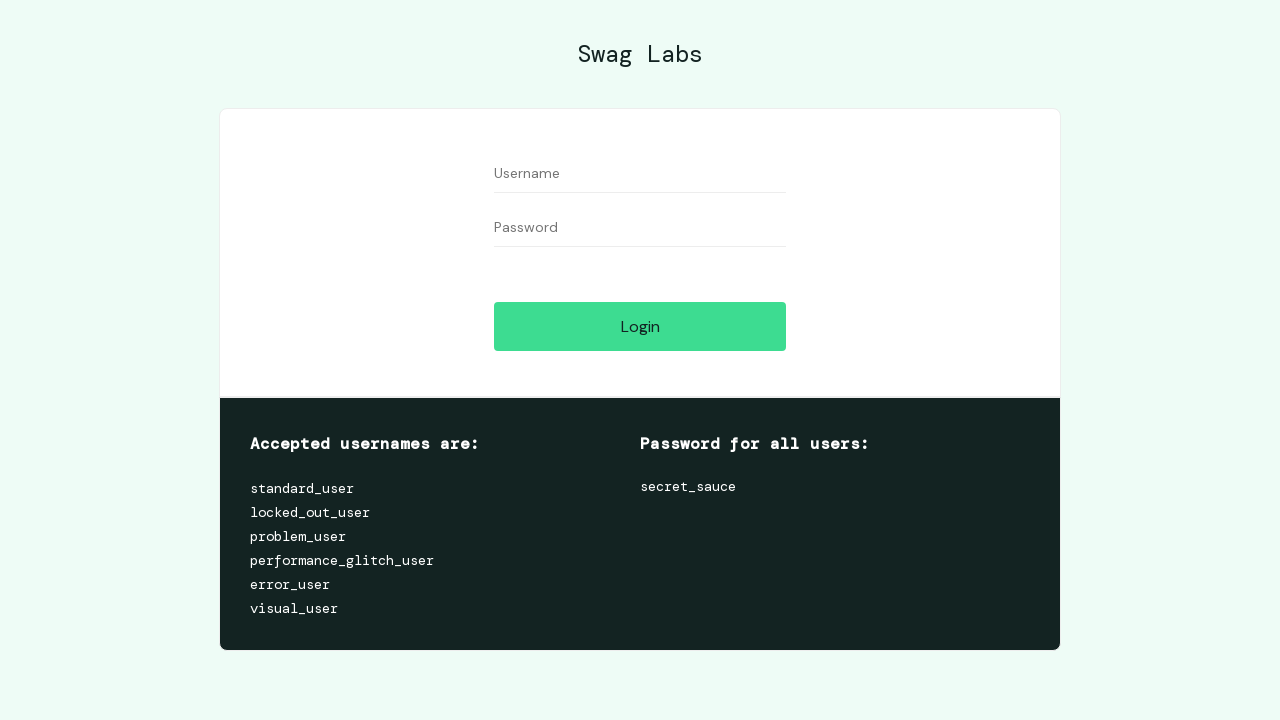

Login logo is visible on the page
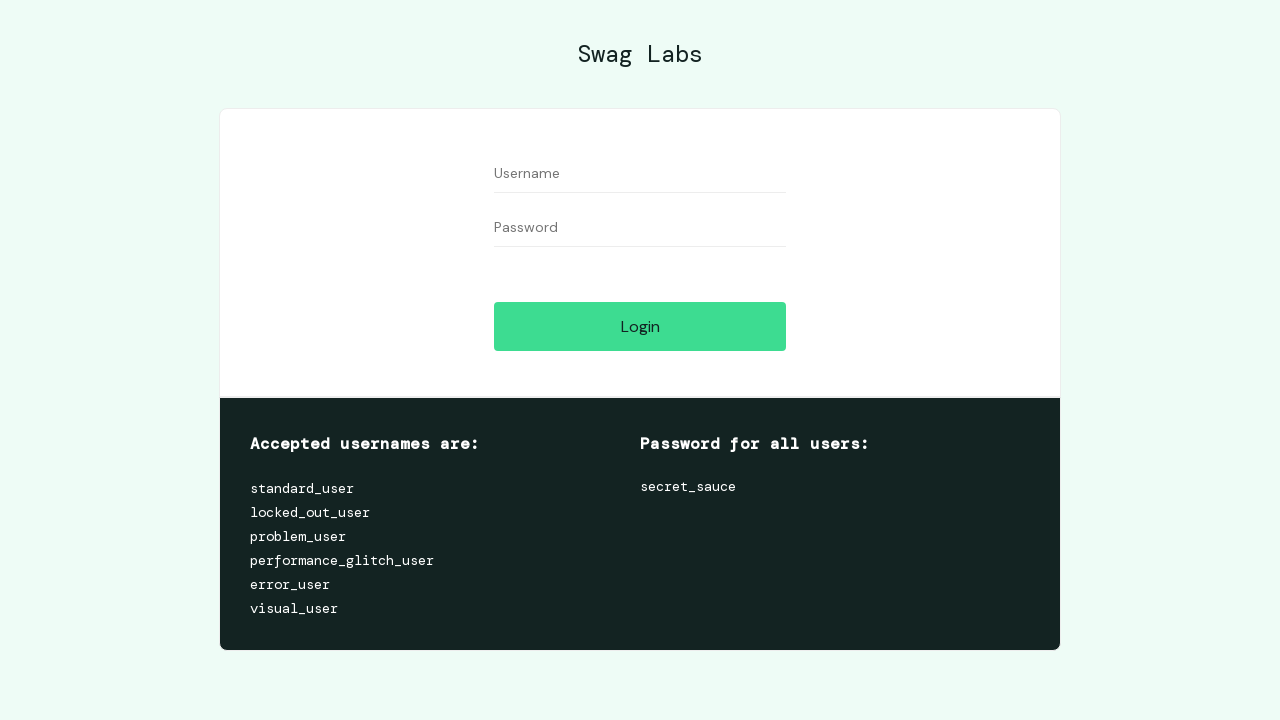

Filled password field with 'secret_sauce', intentionally leaving username empty on [data-test='password']
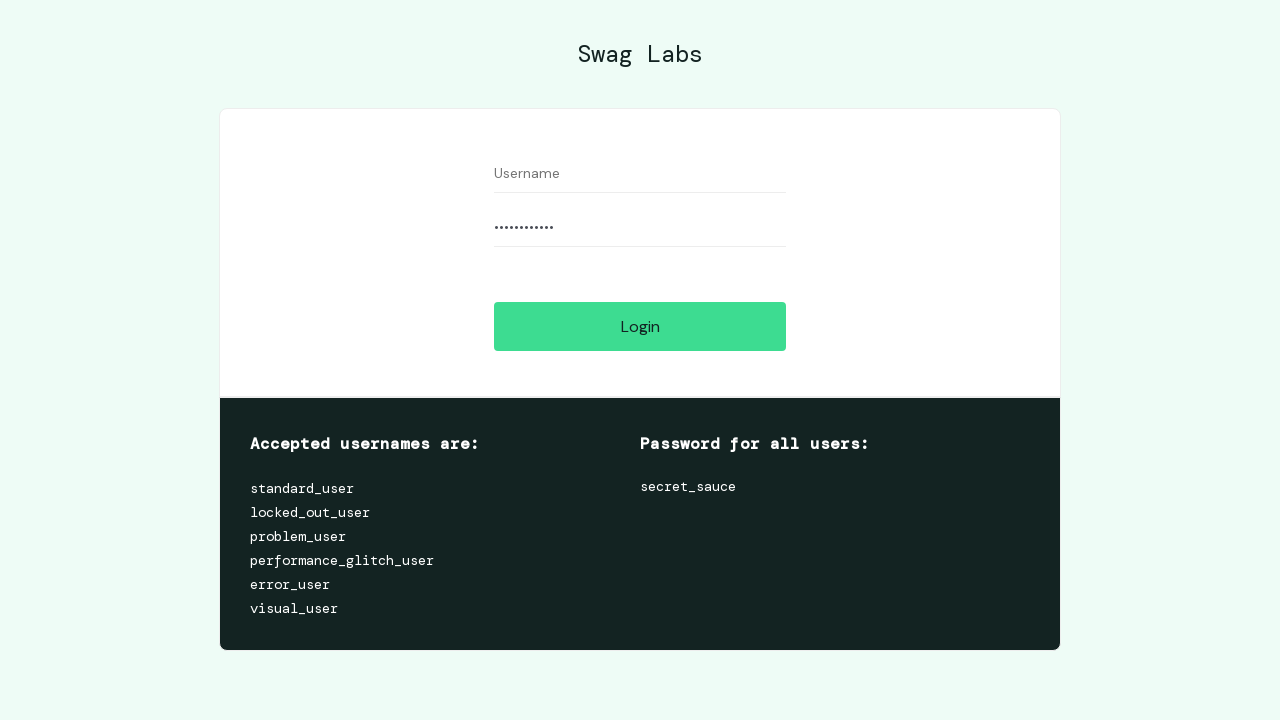

Clicked login button to submit form without username at (640, 326) on [data-test='login-button']
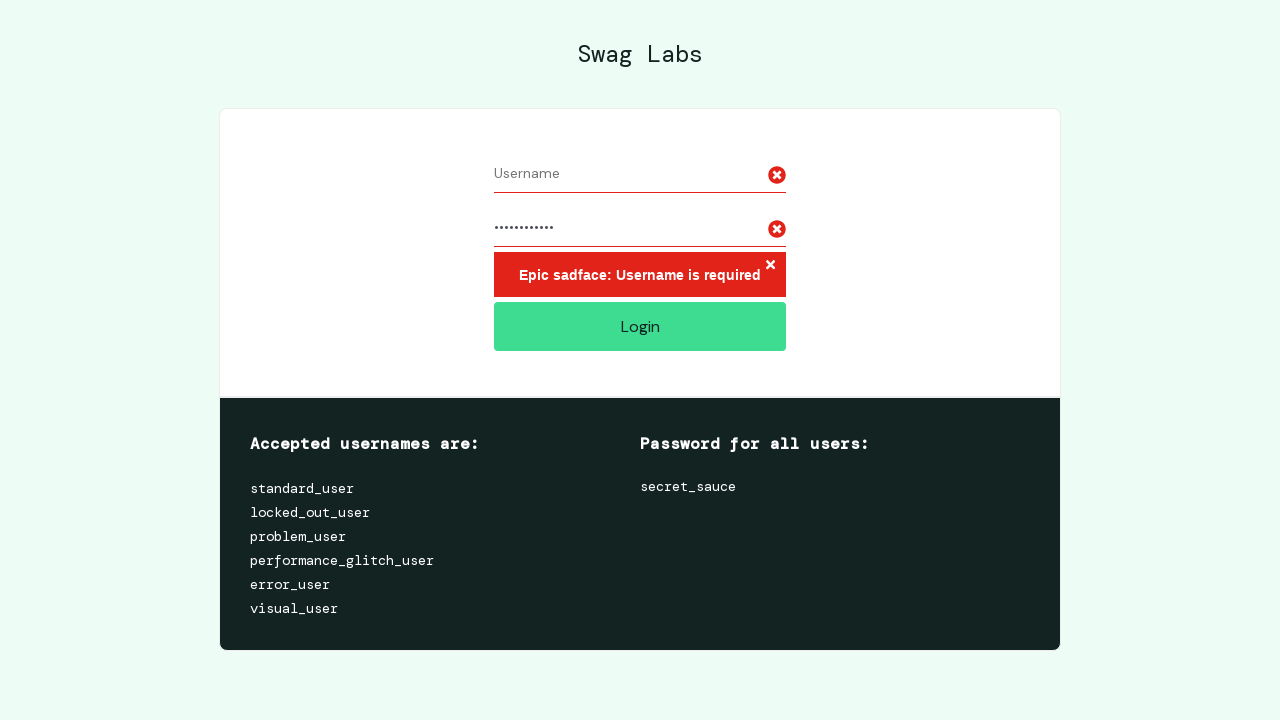

Error message element became visible
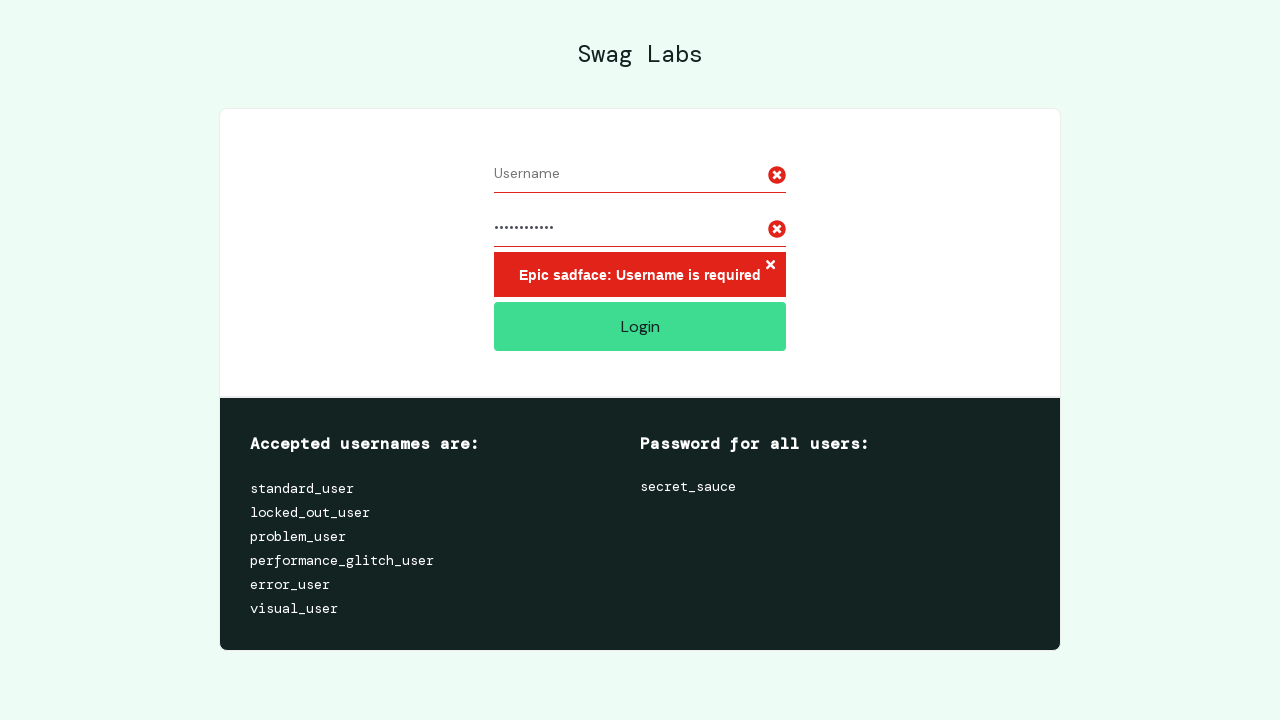

Verified error message displays 'Epic sadface: Username is required'
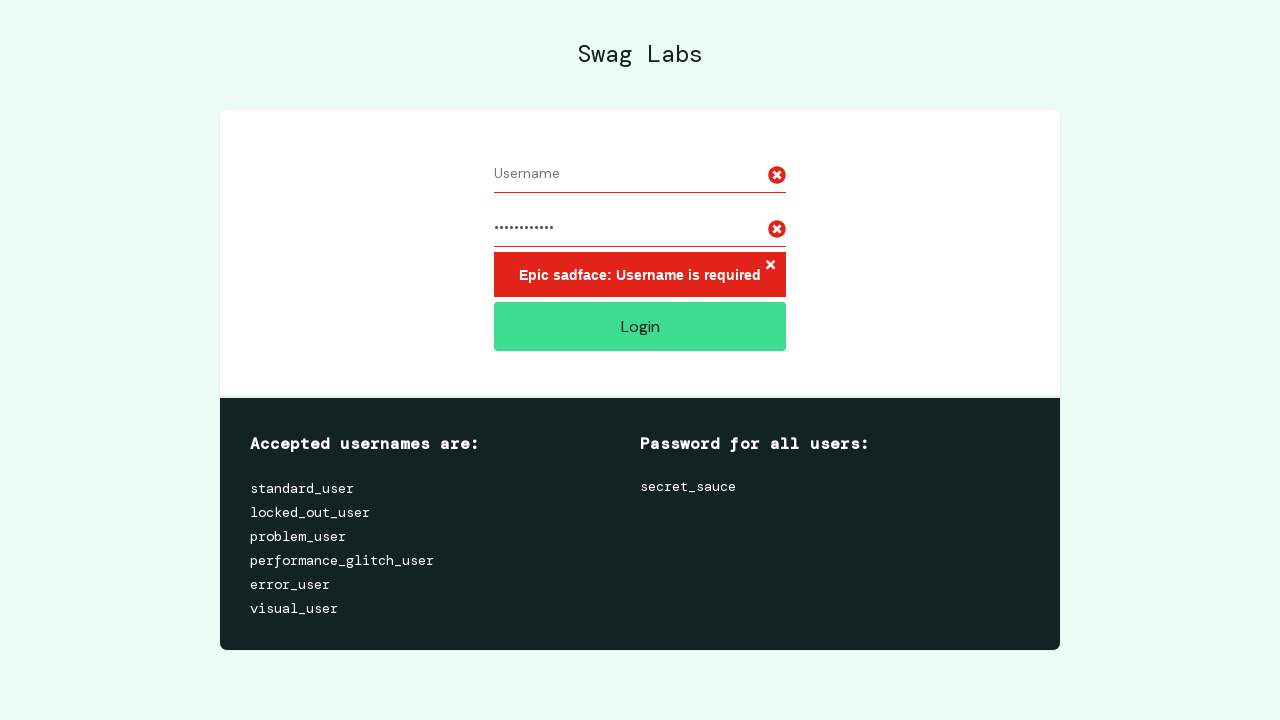

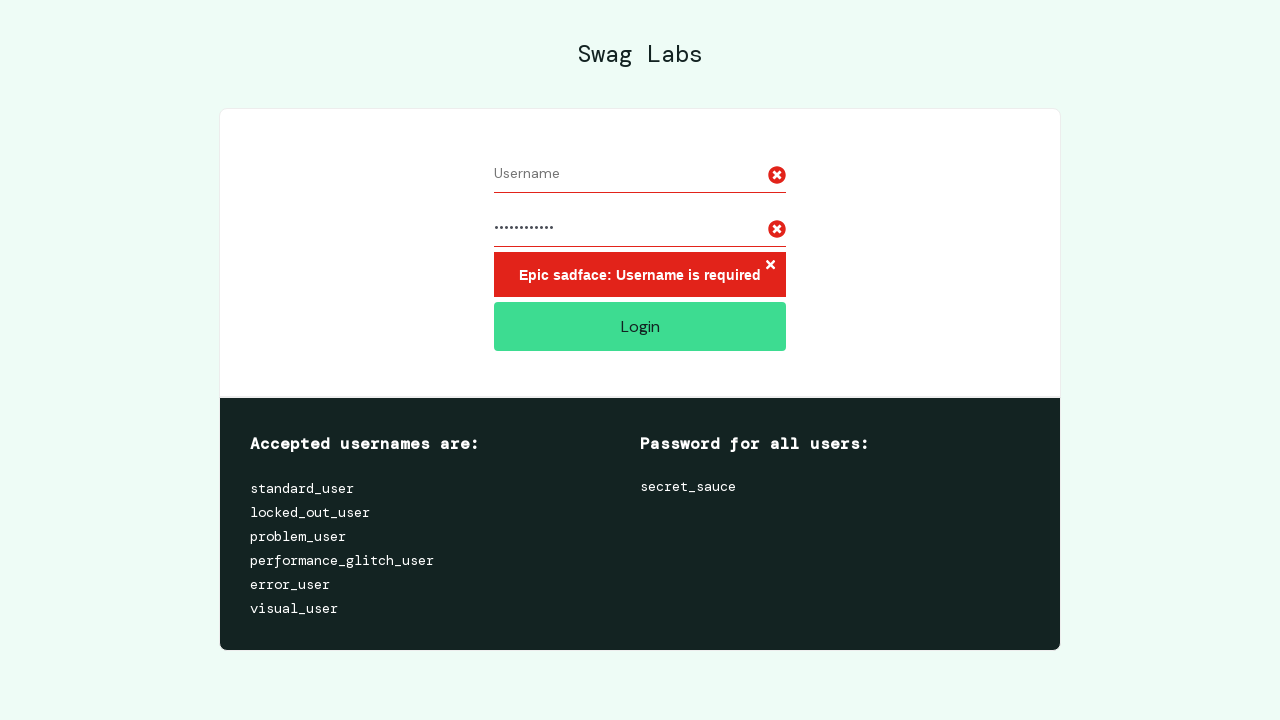